Tests a web table by adding 3 new records with random data, editing the 5th record with new values, and deleting the 1st record from the table.

Starting URL: https://claruswaysda.github.io/addRecordWebTable.html

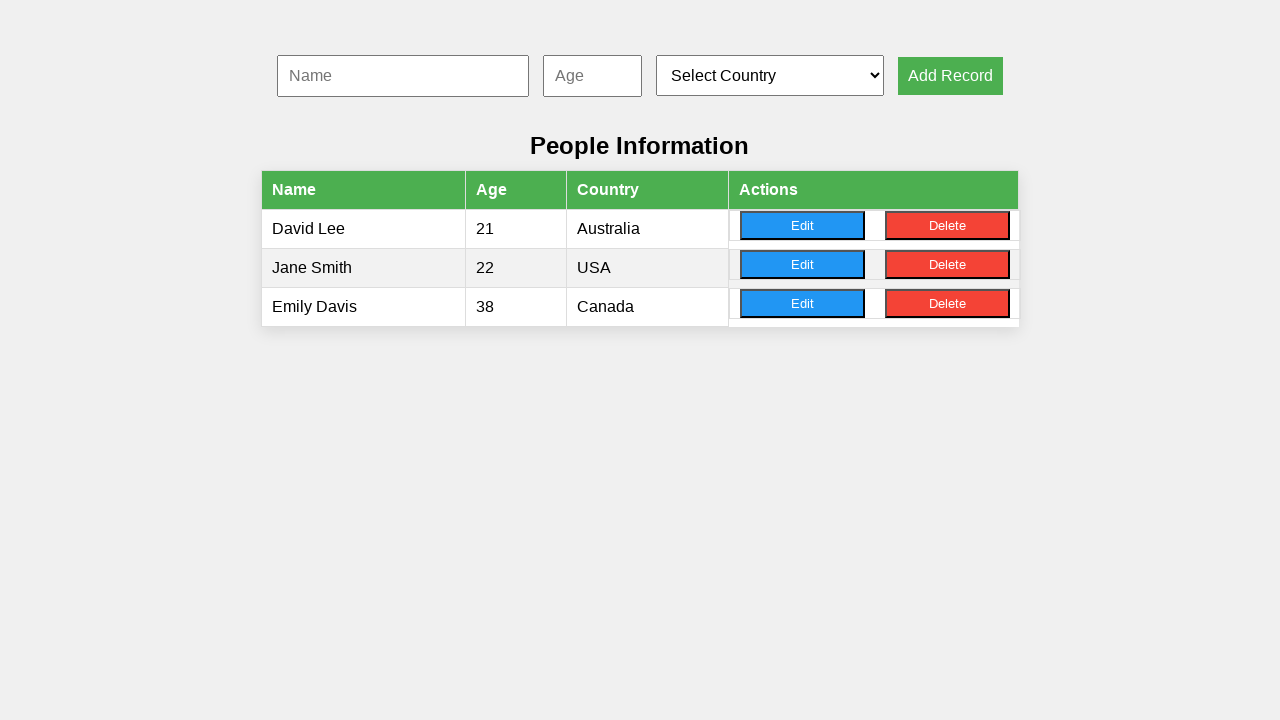

Filled name input with 'John Martinez' for first record on #nameInput
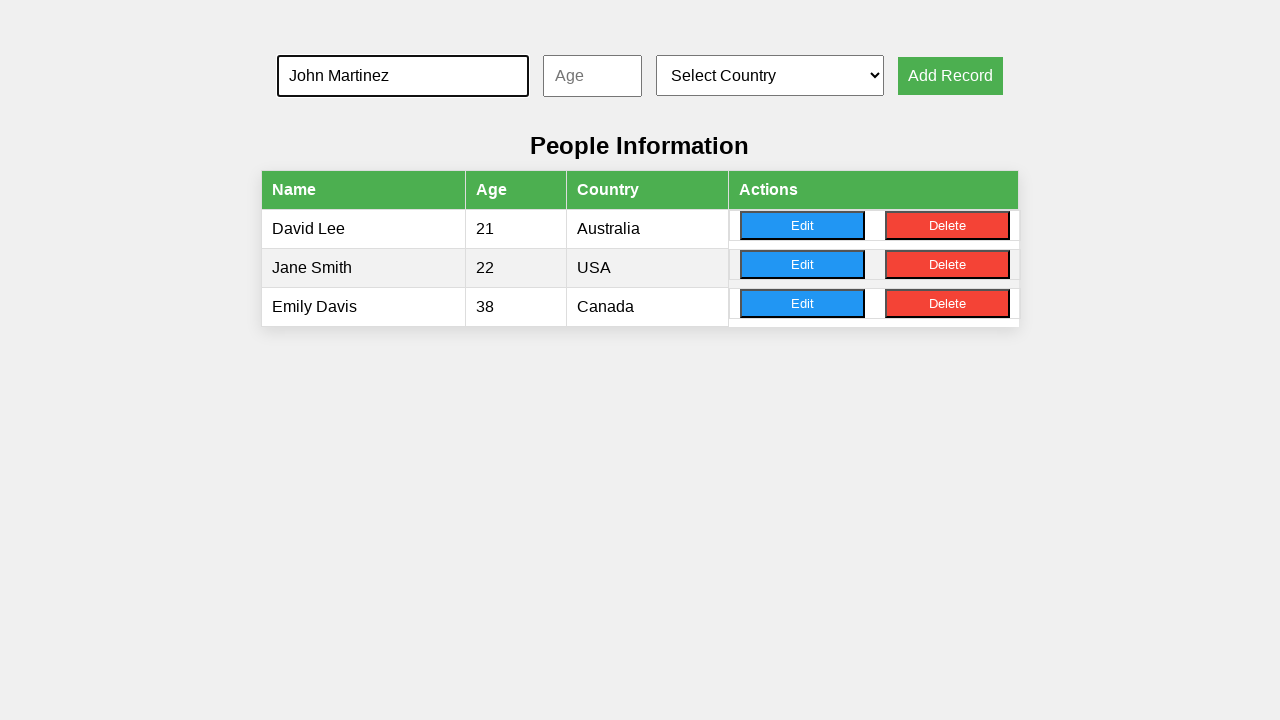

Filled age input with '34' for first record on #ageInput
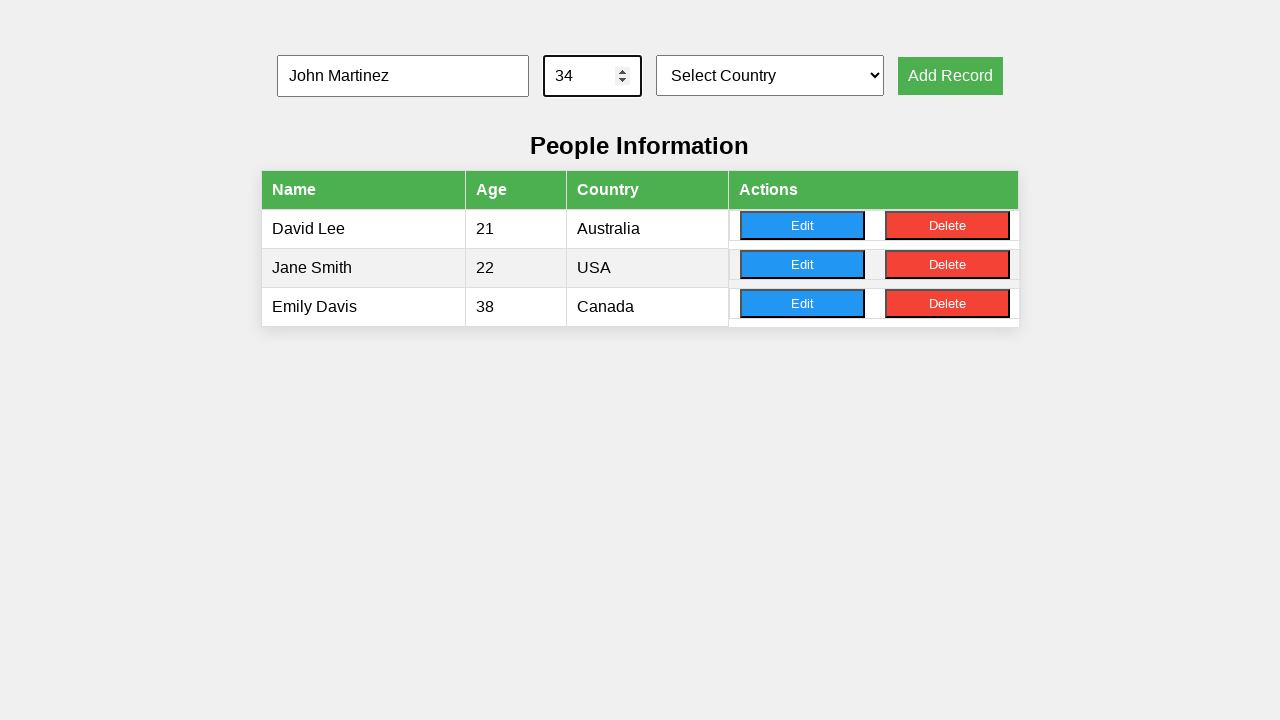

Selected country option at index 2 for first record on #countrySelect
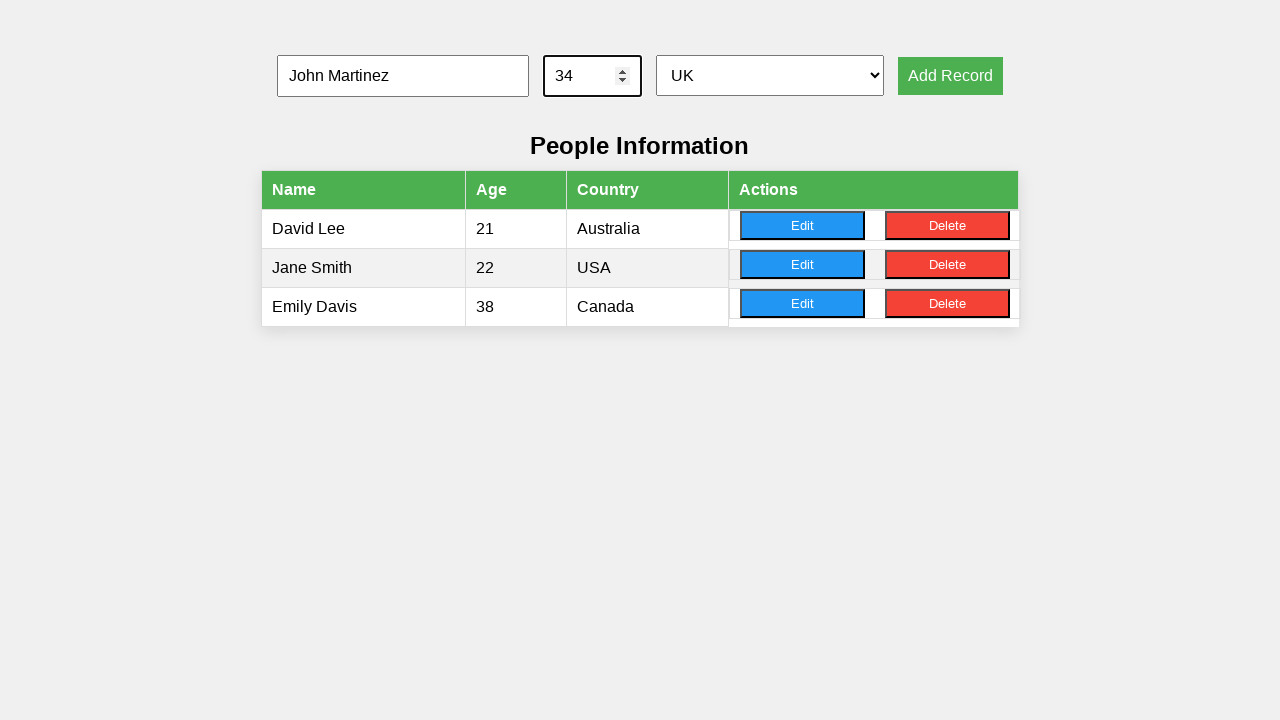

Clicked Add Record button for first record at (950, 76) on xpath=//button[@onclick='addRecord()']
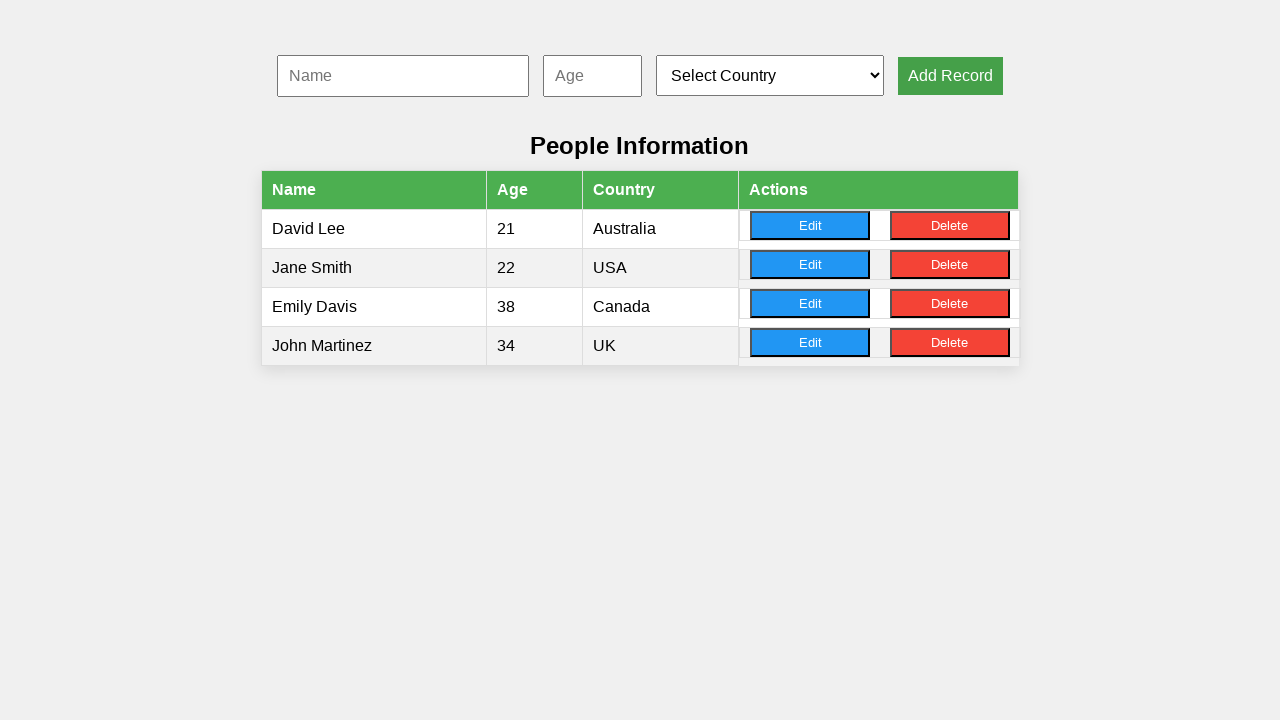

Filled name input with 'Sarah Thompson' for second record on #nameInput
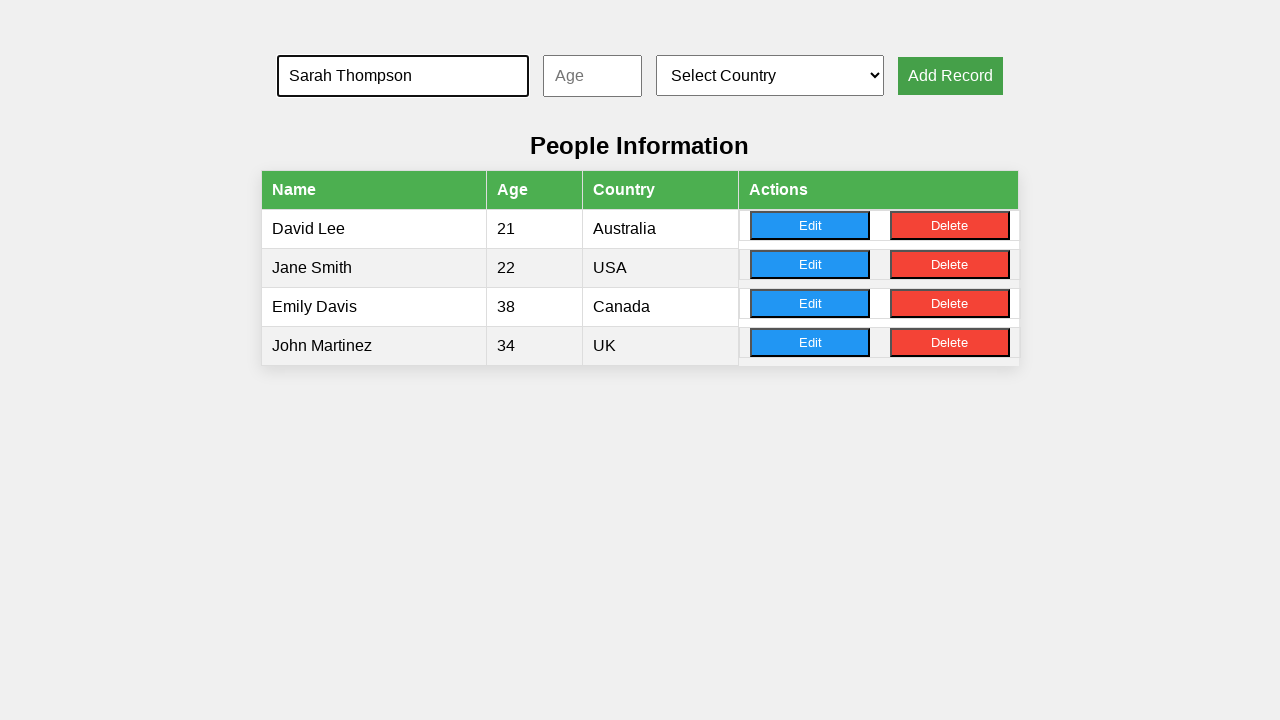

Filled age input with '28' for second record on #ageInput
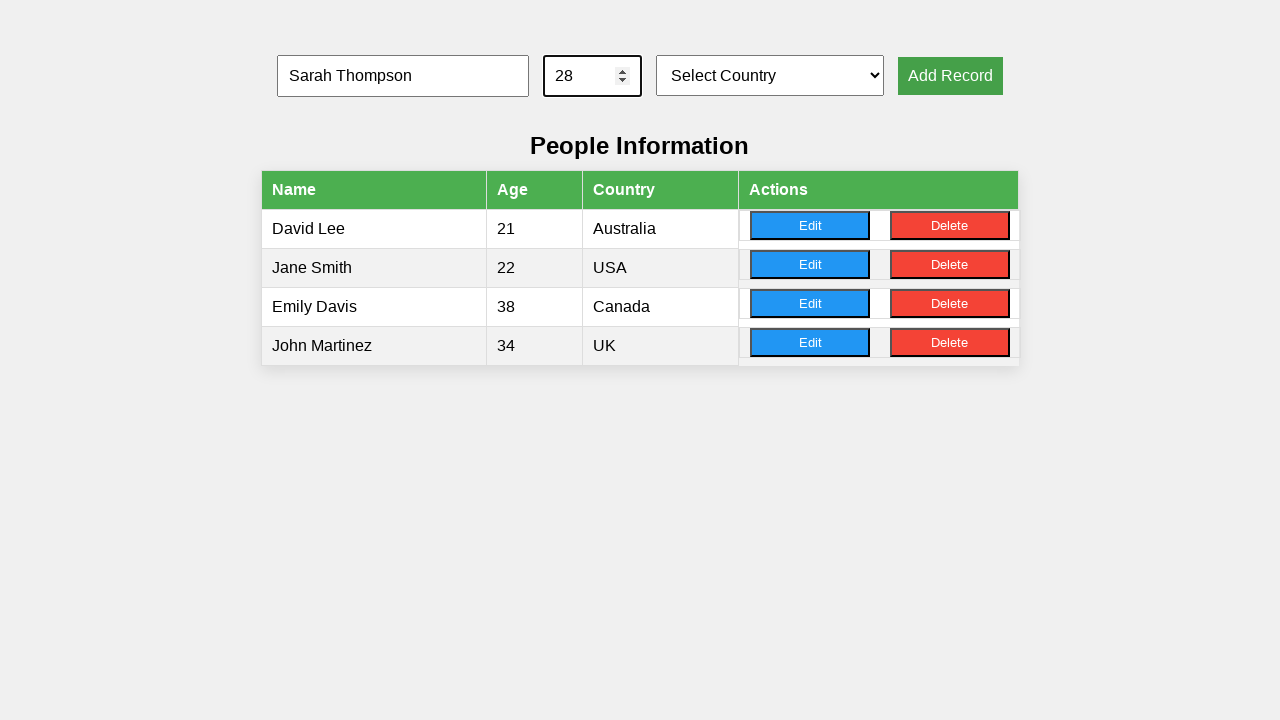

Selected country option at index 3 for second record on #countrySelect
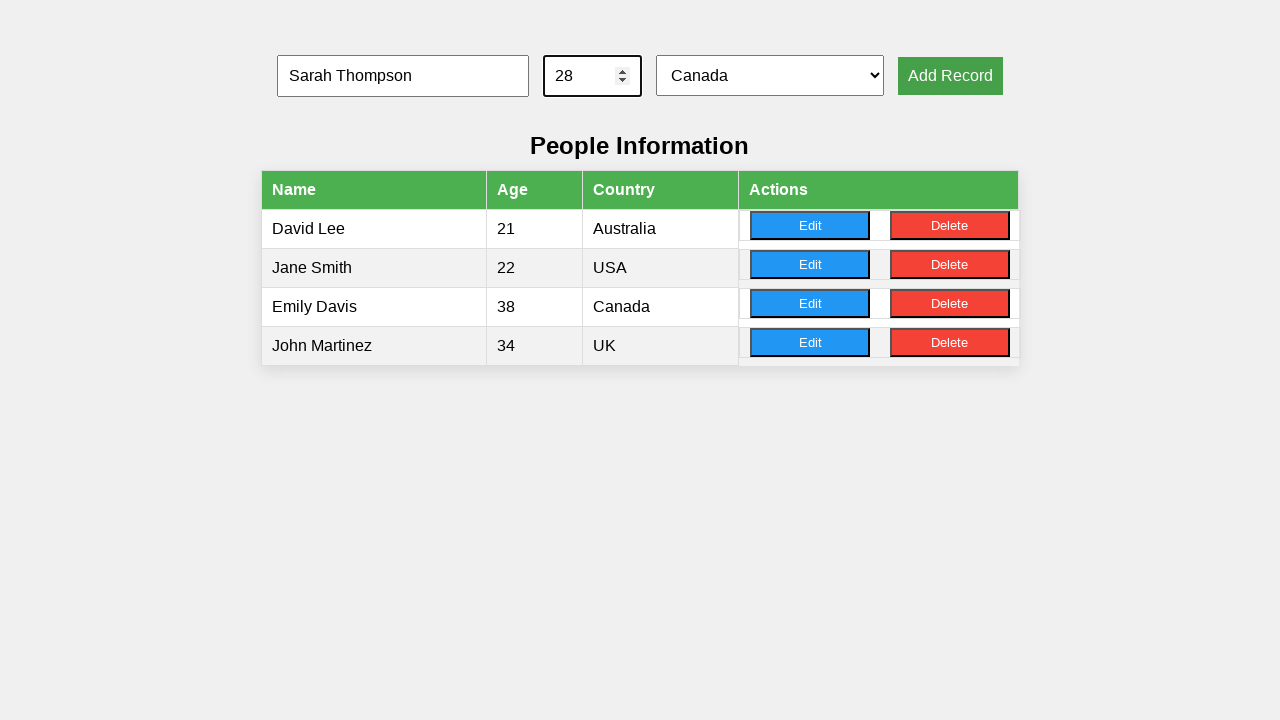

Clicked Add Record button for second record at (950, 76) on xpath=//button[@onclick='addRecord()']
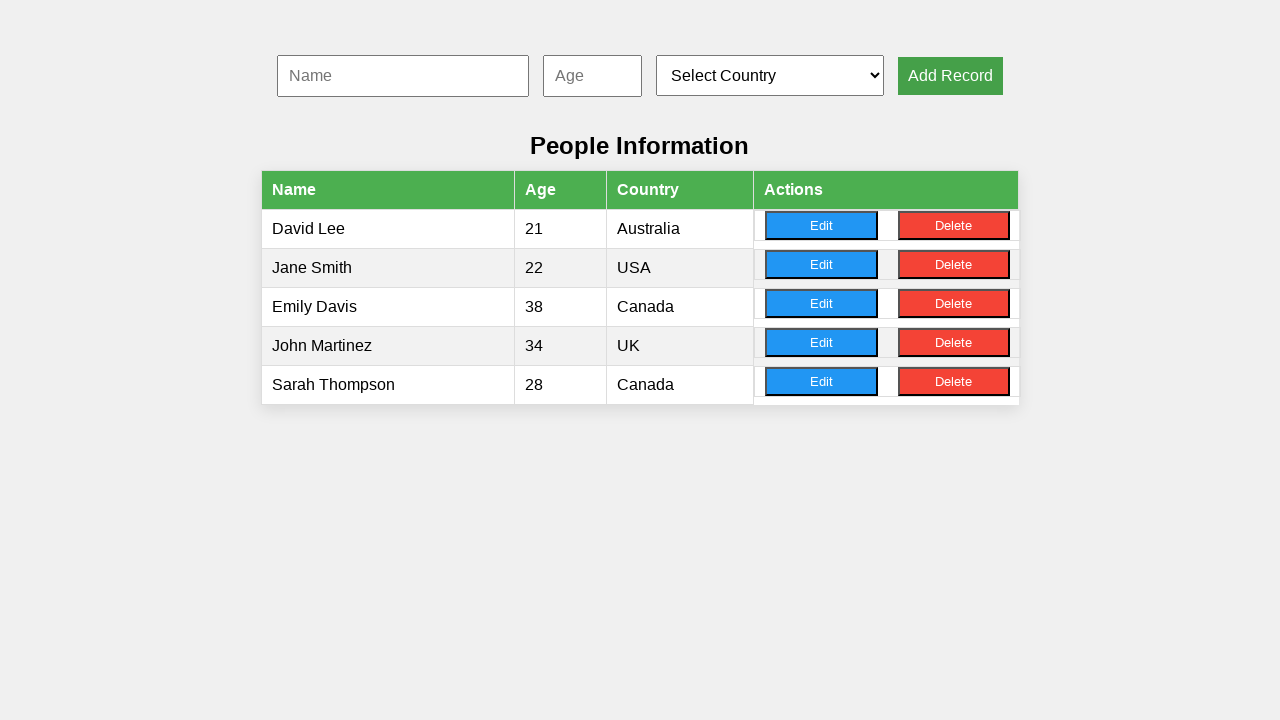

Filled name input with 'Michael Chen' for third record on #nameInput
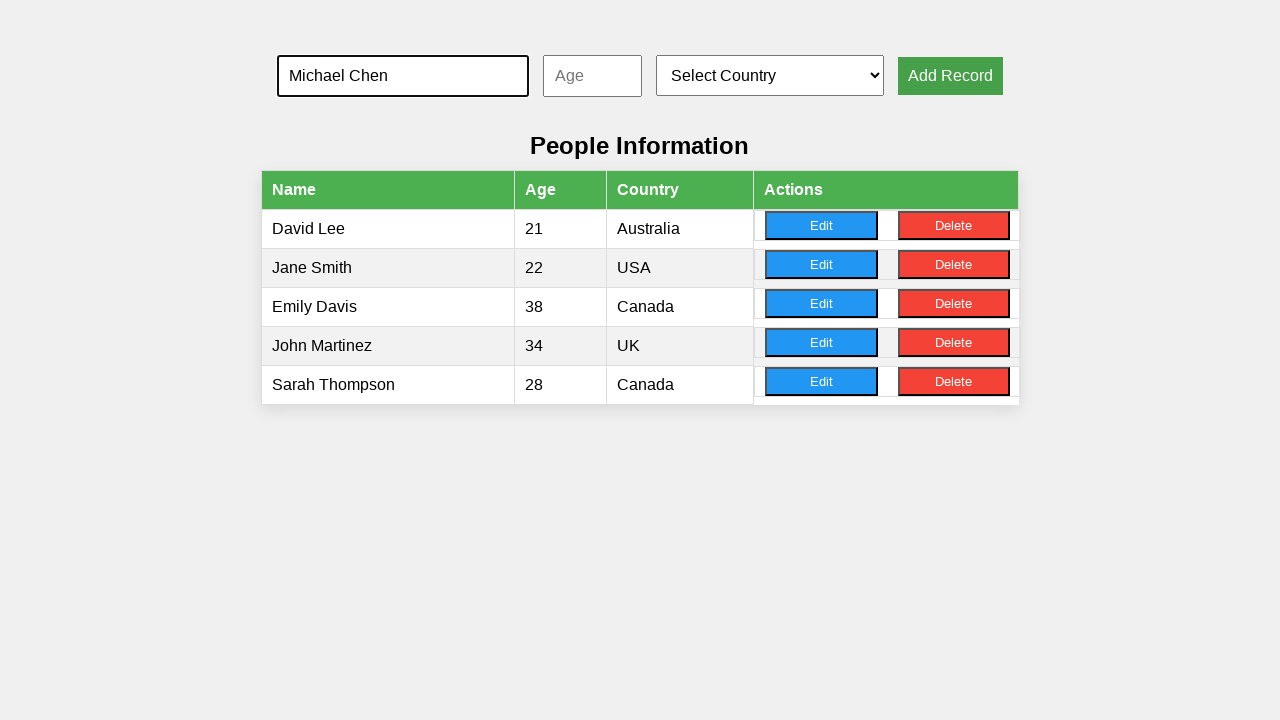

Filled age input with '45' for third record on #ageInput
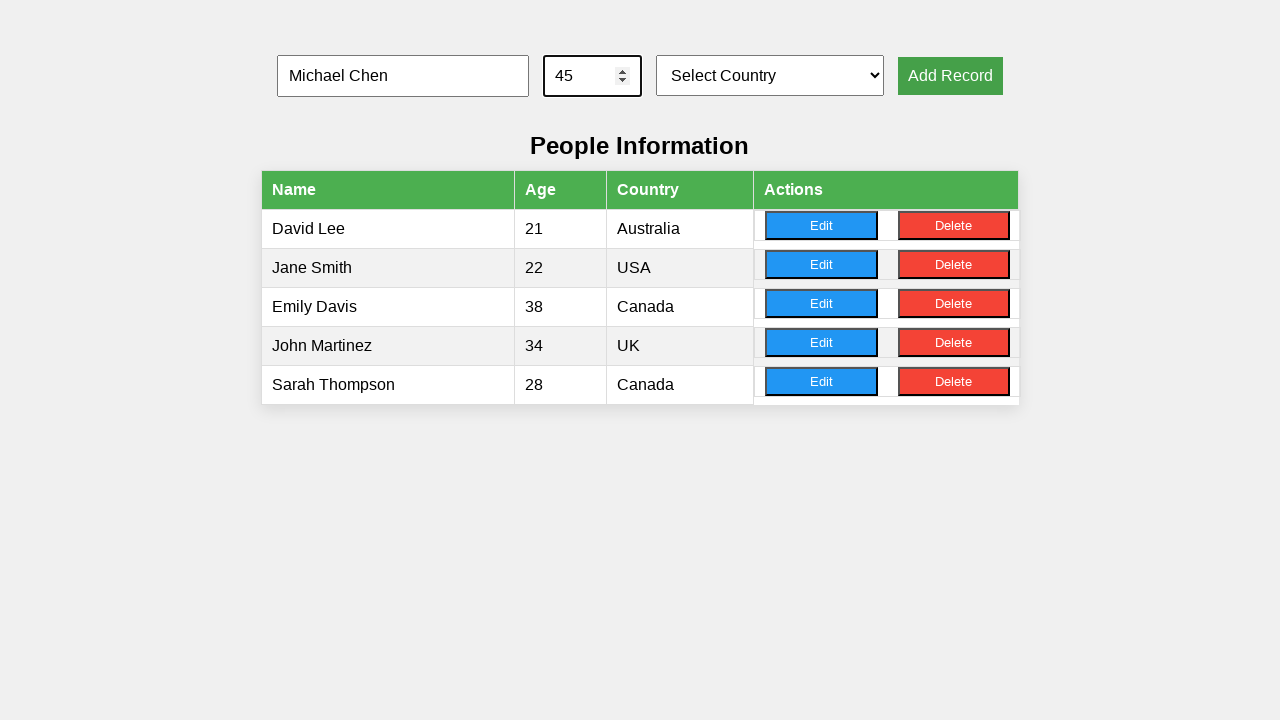

Selected country option at index 1 for third record on #countrySelect
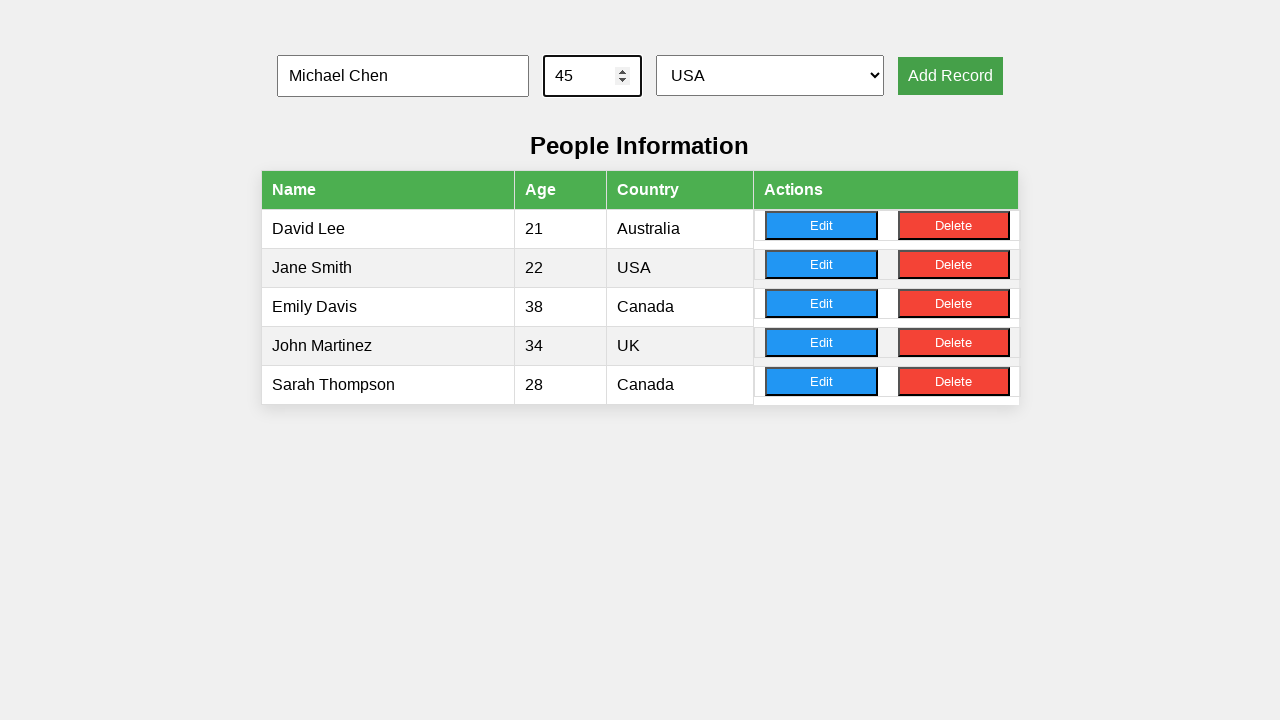

Clicked Add Record button for third record at (950, 76) on xpath=//button[@onclick='addRecord()']
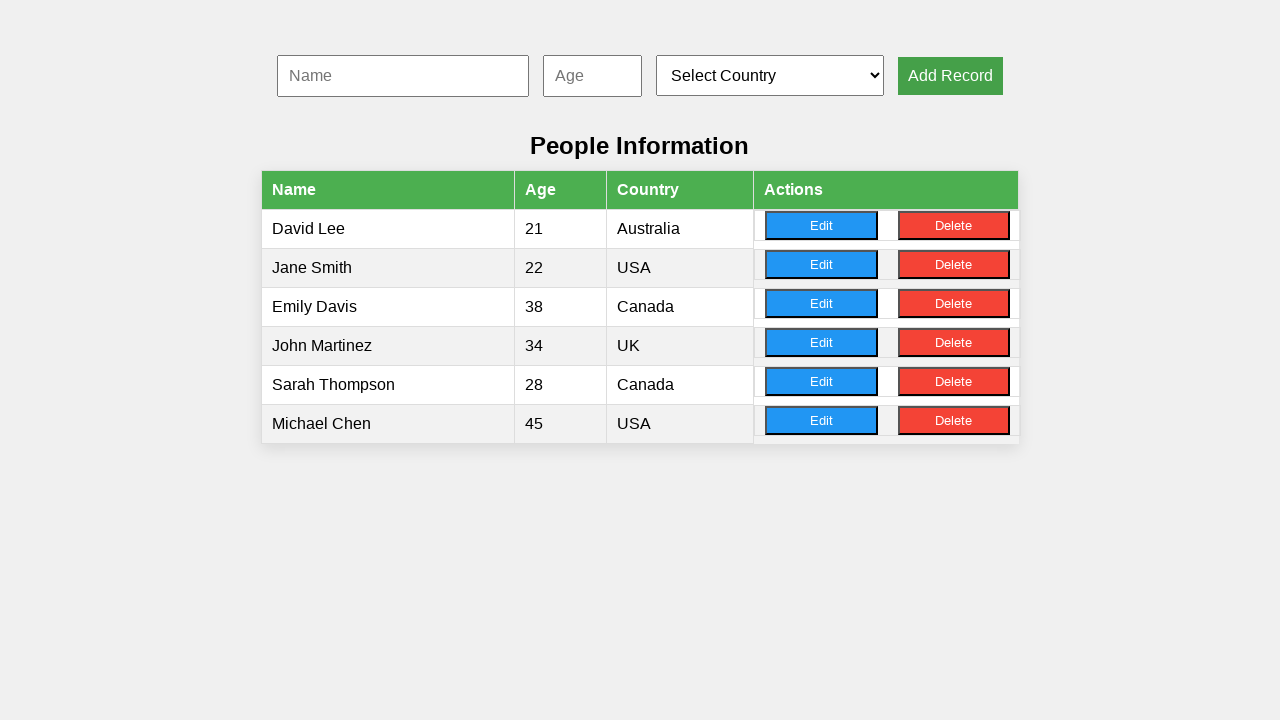

Waited 1000ms before editing 5th record
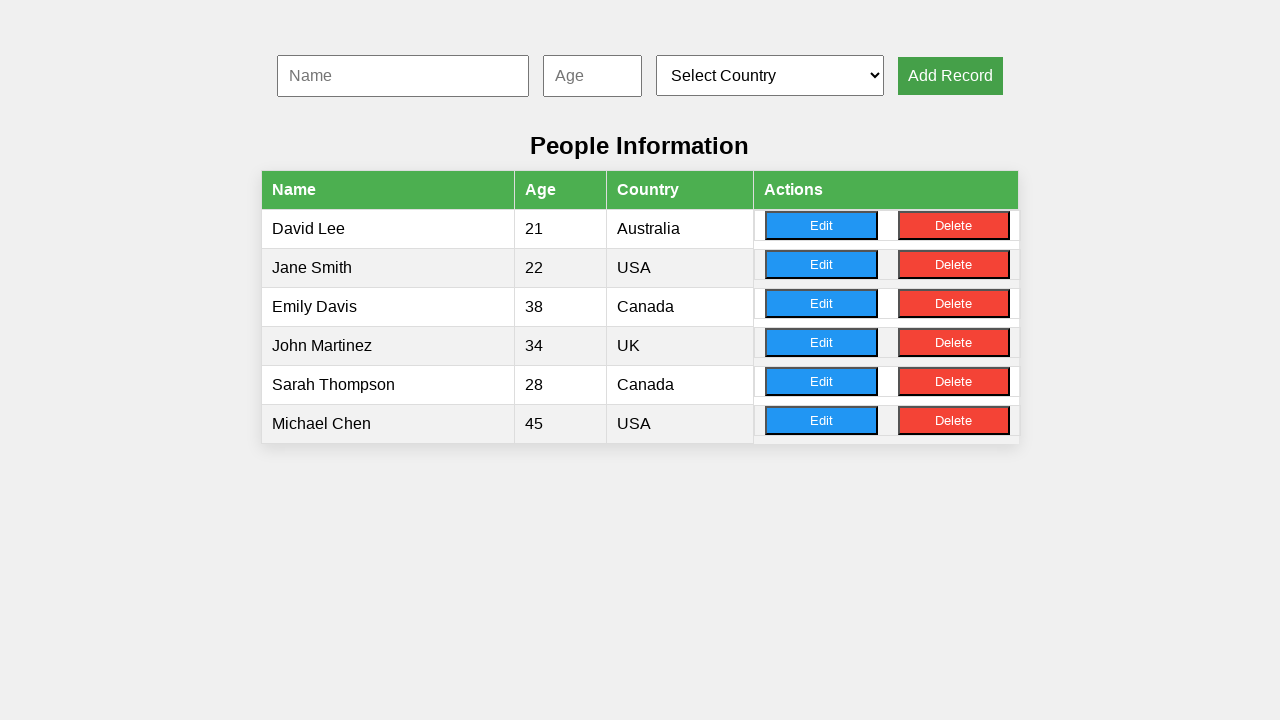

Clicked Edit button for 5th record at (821, 381) on (//*[.='Edit'])[5]
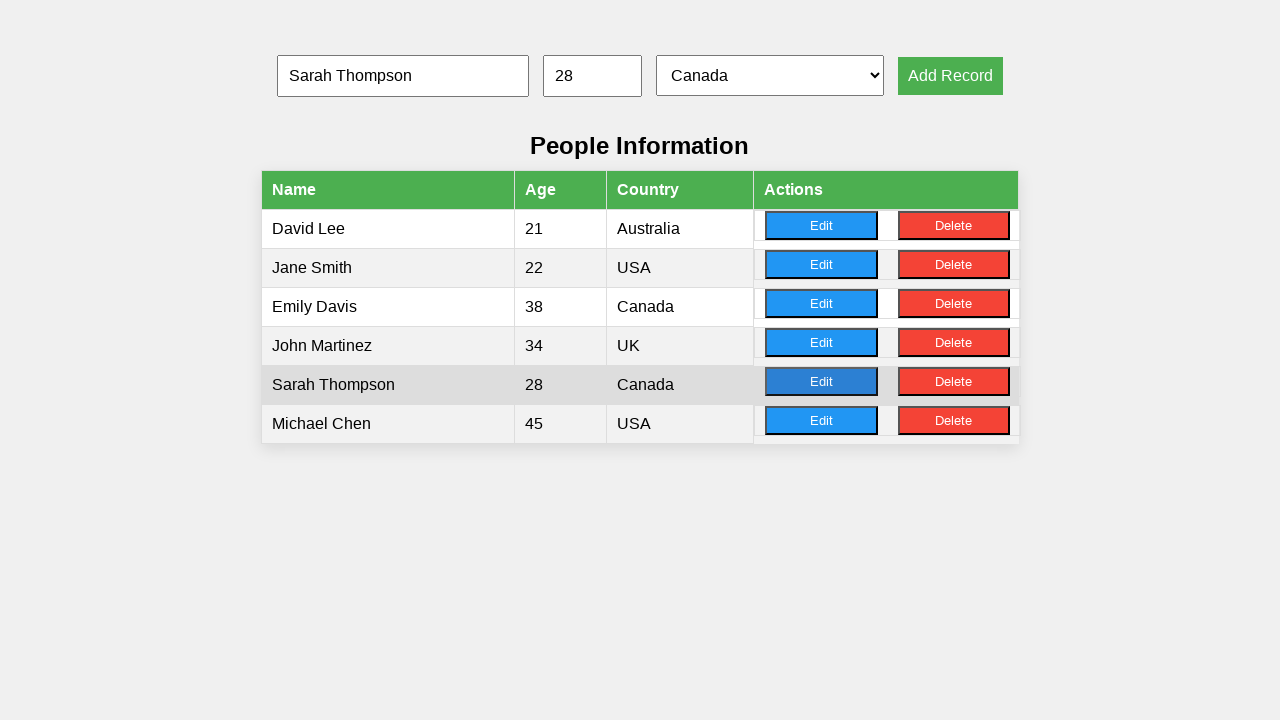

Waited 1000ms after clicking Edit
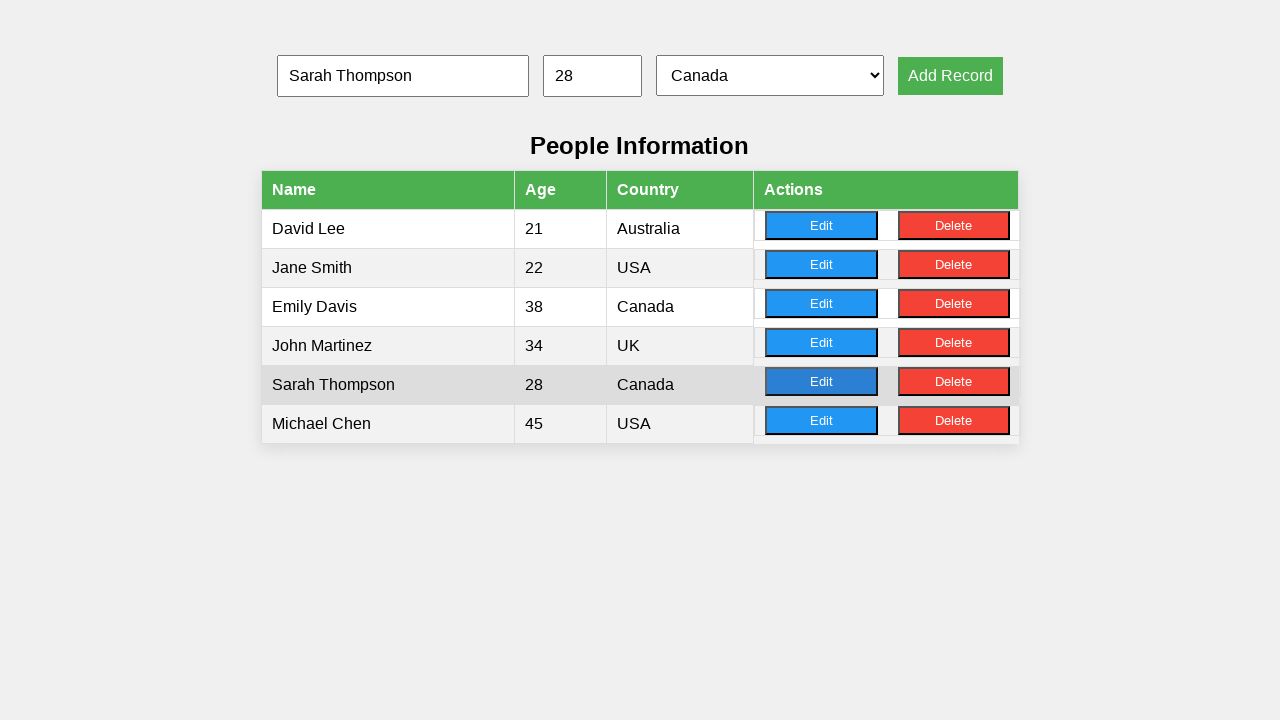

Cleared name input field on #nameInput
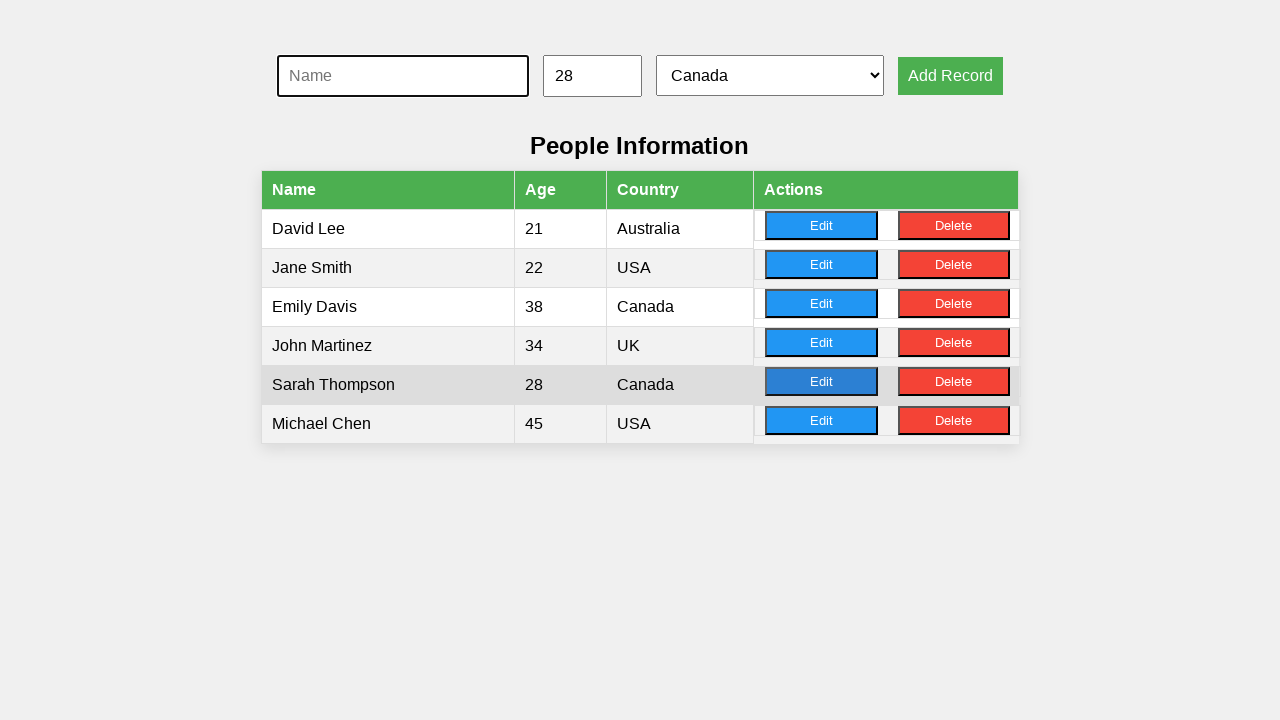

Filled name input with 'Emily Rodriguez' for 5th record edit on #nameInput
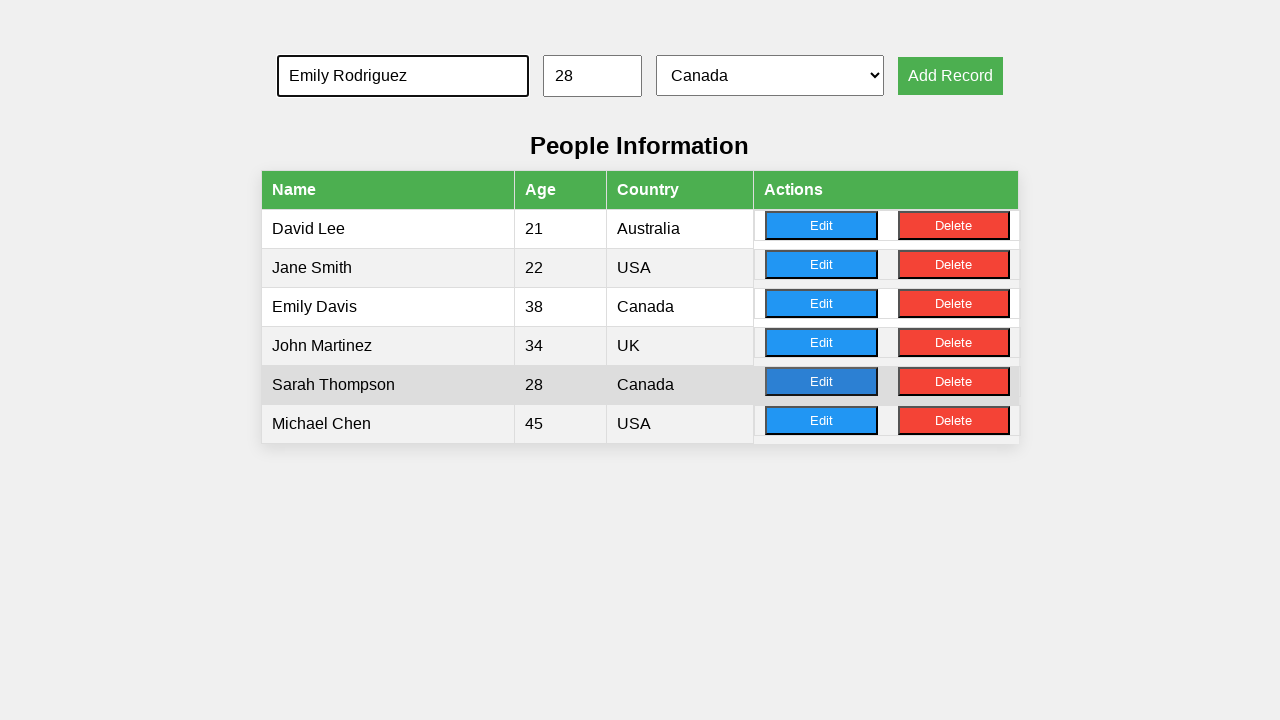

Waited 1000ms before updating age
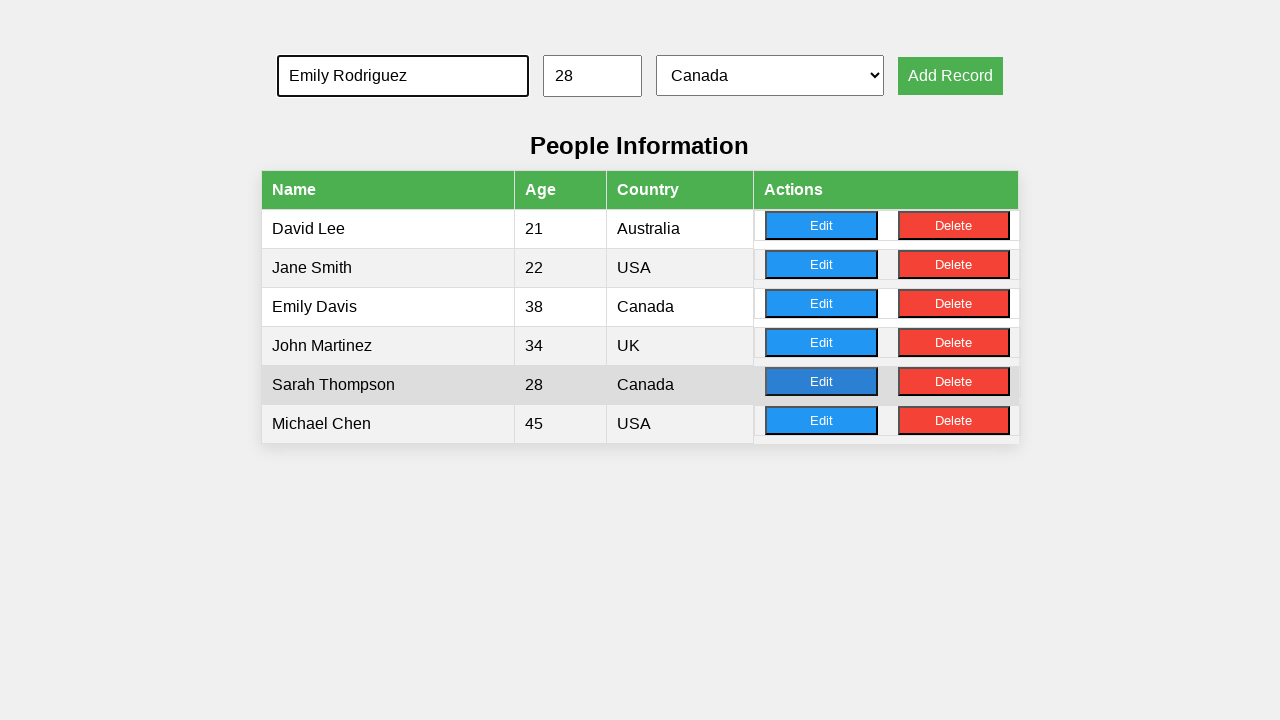

Cleared age input field on #ageInput
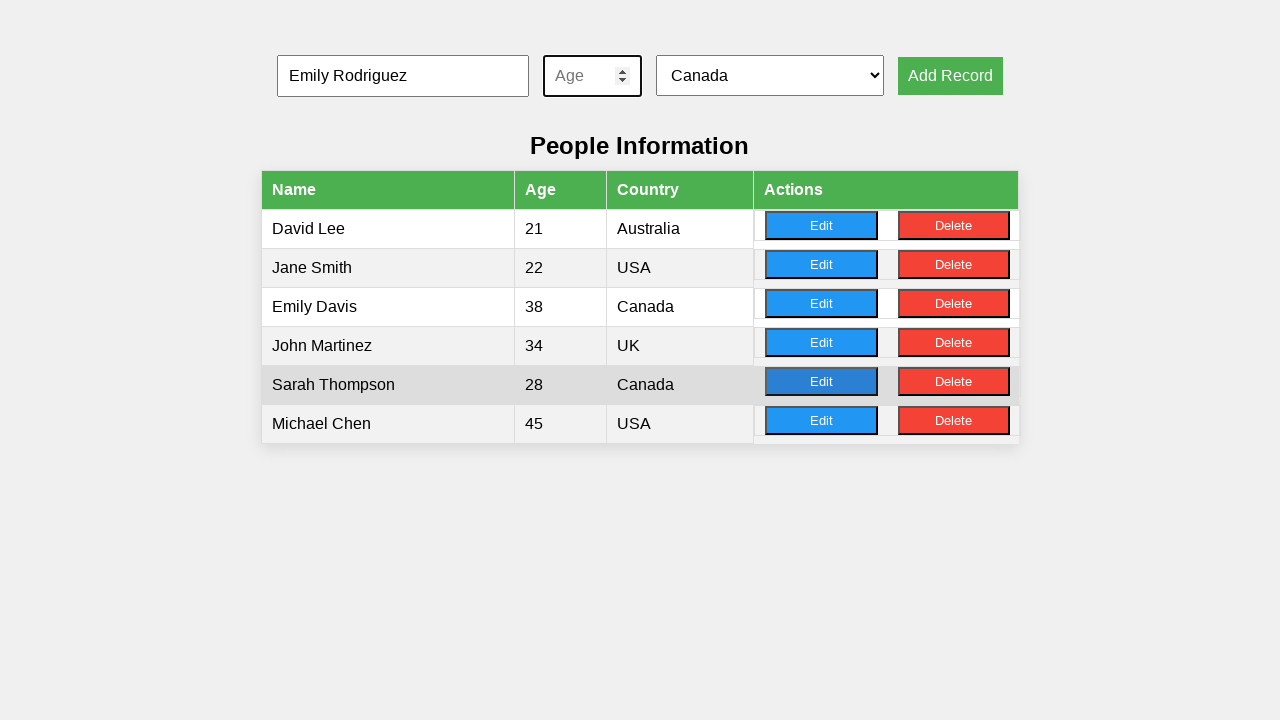

Filled age input with '52' for 5th record edit on #ageInput
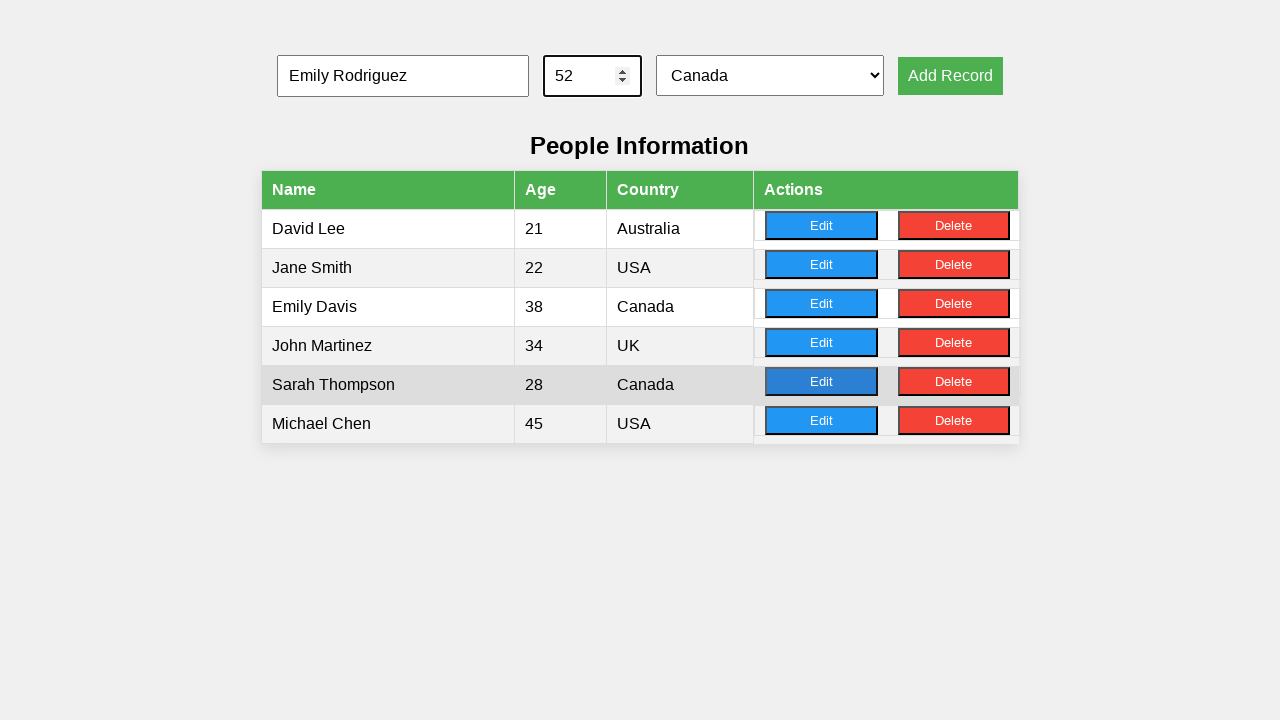

Waited 1000ms before selecting country
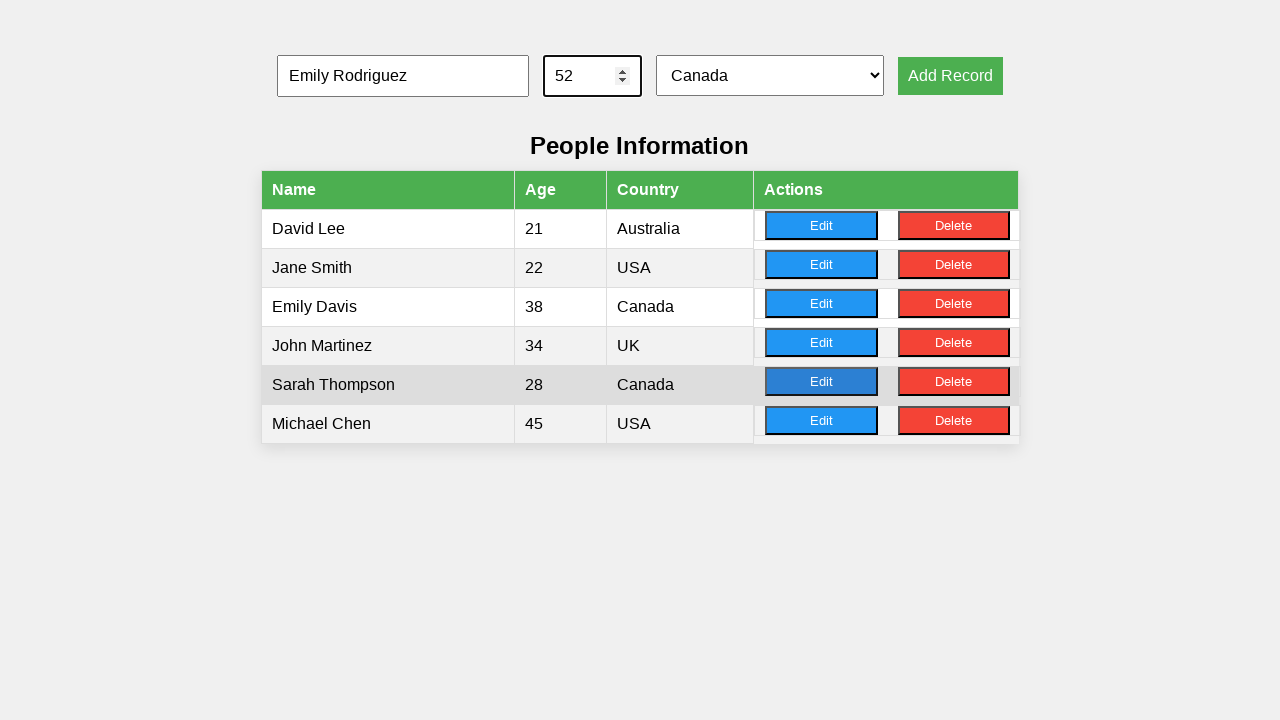

Selected country option at index 4 for 5th record edit on #countrySelect
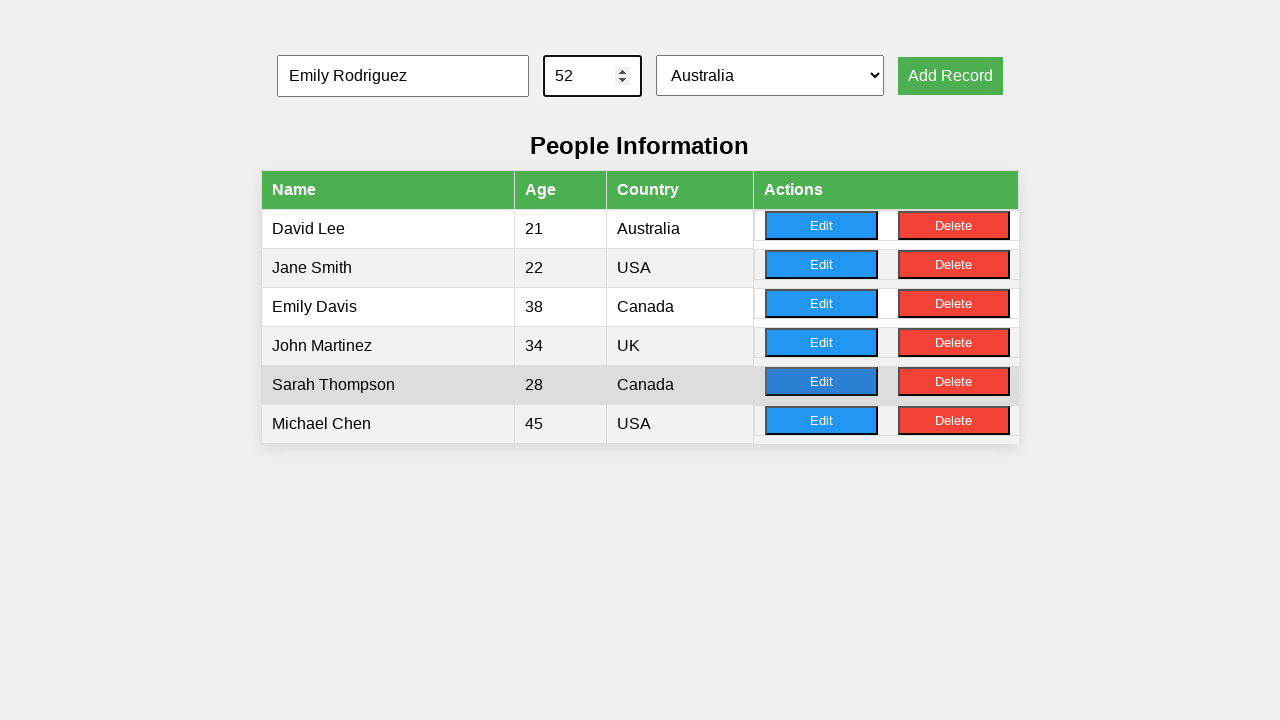

Clicked Add Record button to save edited 5th record at (950, 76) on xpath=//button[@onclick='addRecord()']
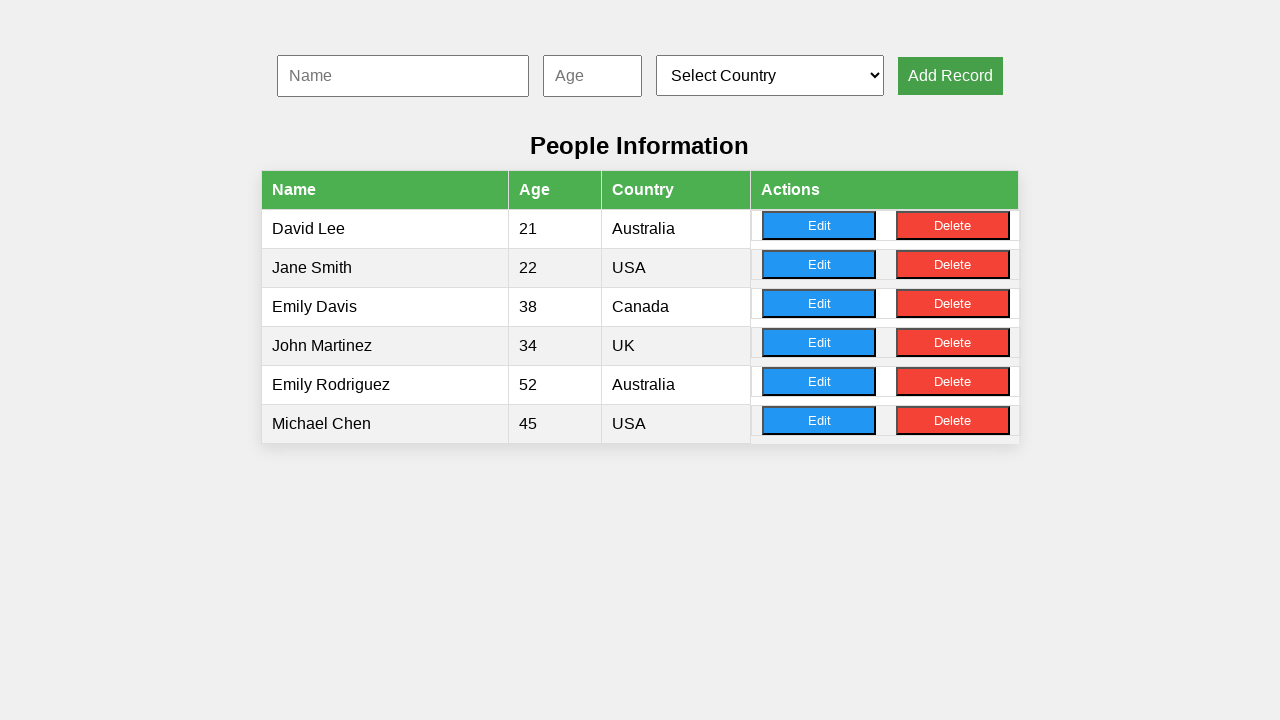

Waited 1000ms before deleting 1st record
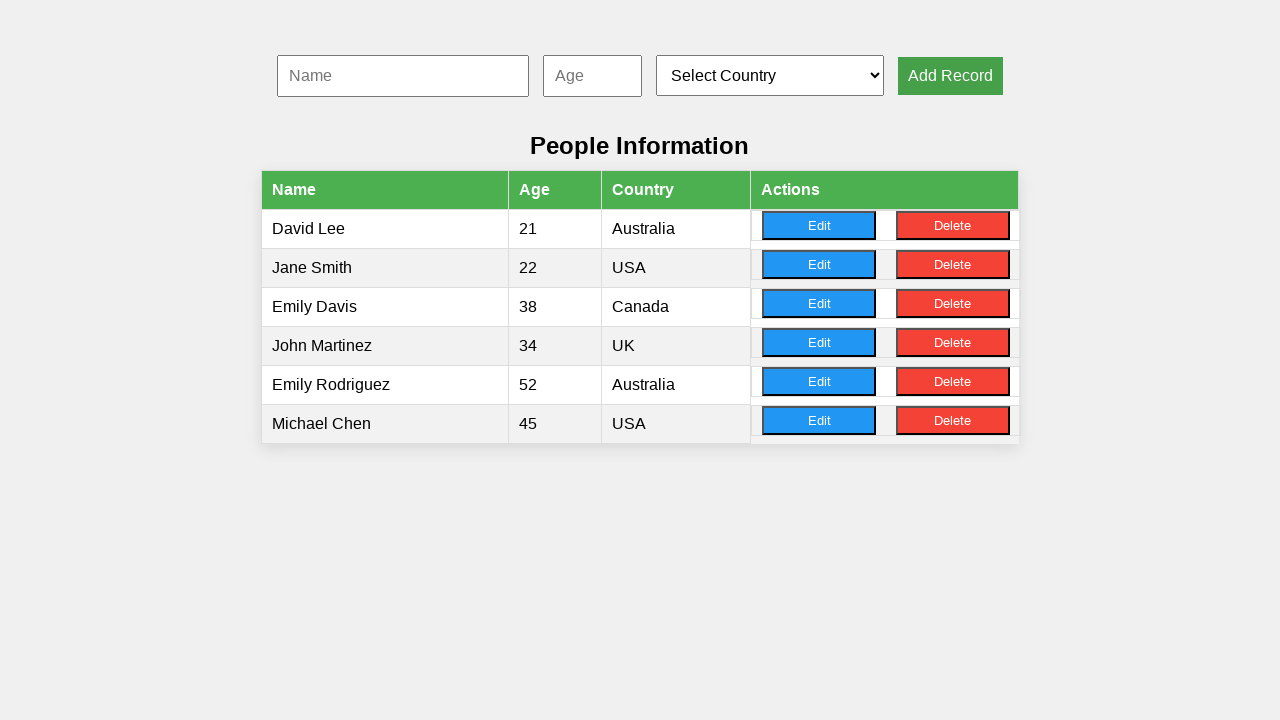

Clicked Delete button for 1st record at (953, 226) on (//*[.='Delete'])[1]
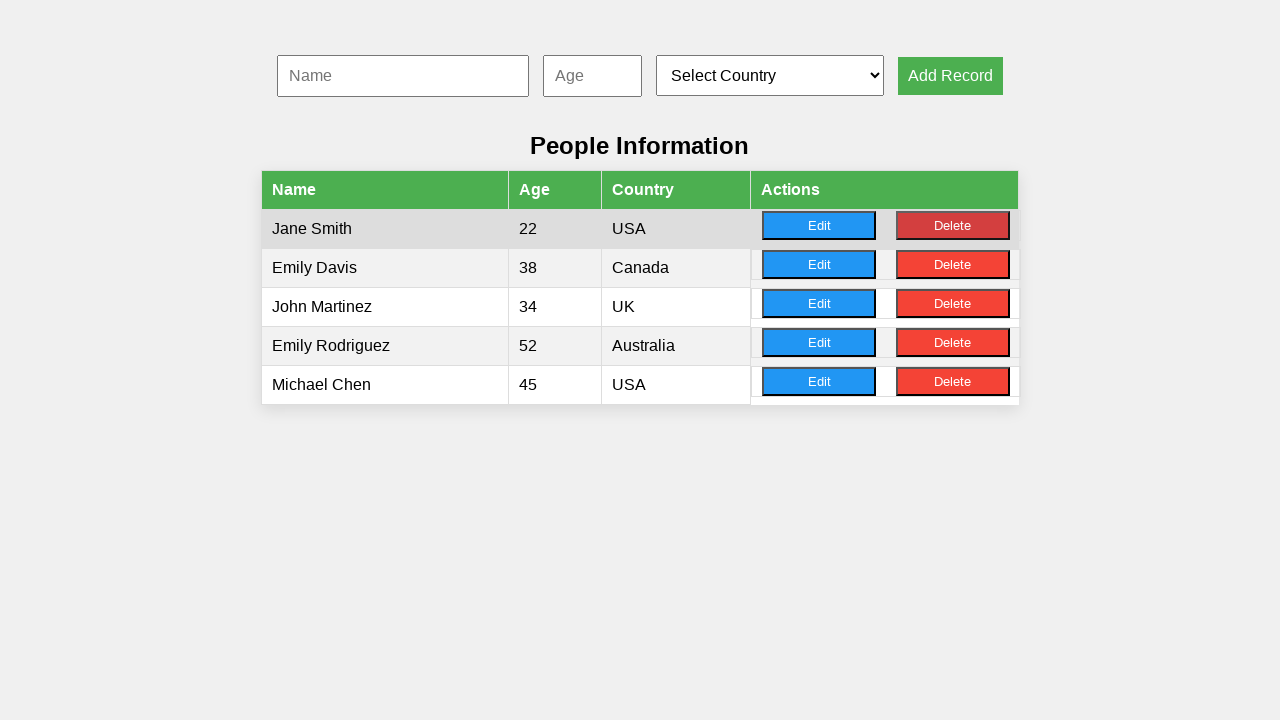

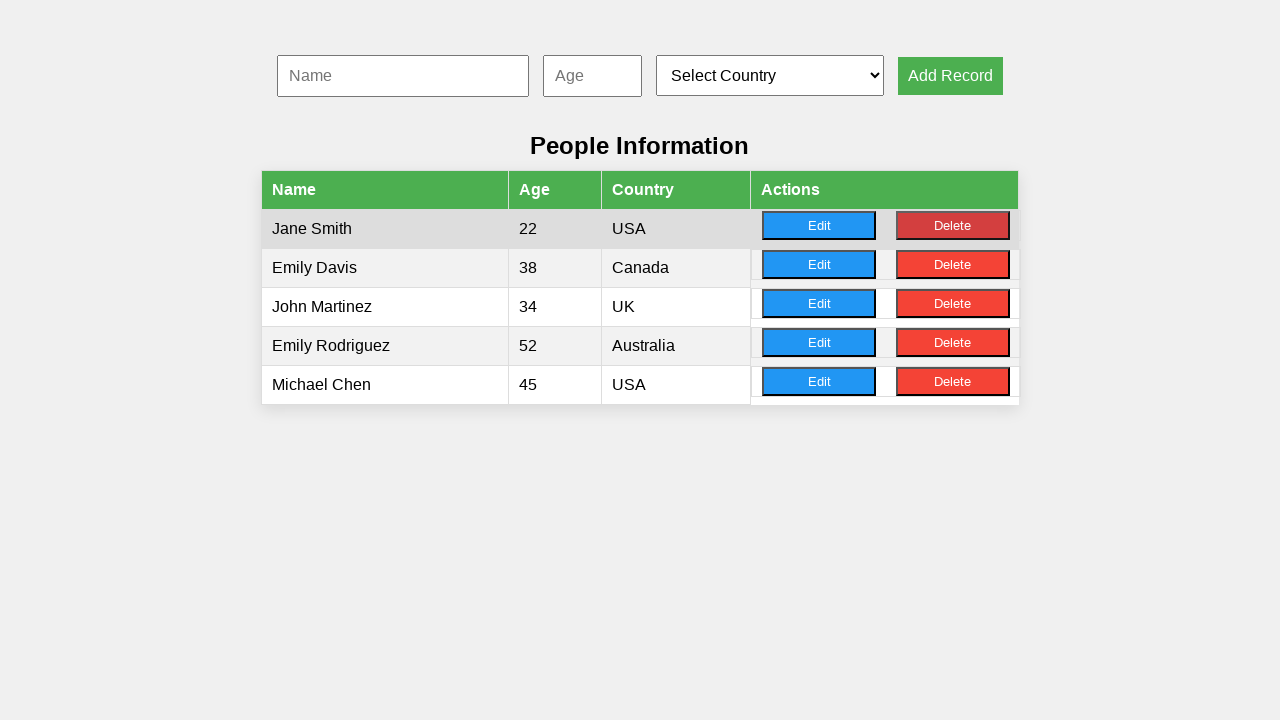